Tests JavaScript prompt alert functionality by clicking a button to trigger a prompt dialog, entering text into it, and accepting the alert.

Starting URL: https://demoqa.com/alerts

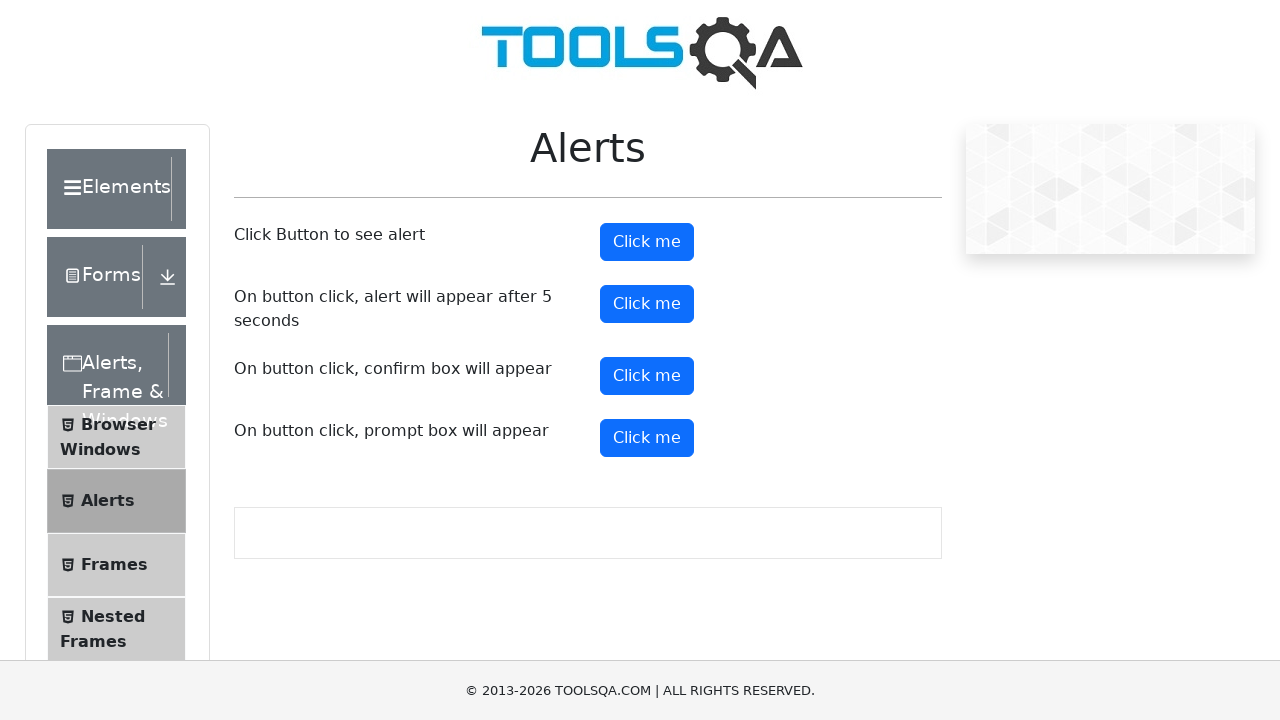

Clicked prompt button to trigger alert dialog at (647, 438) on #promtButton
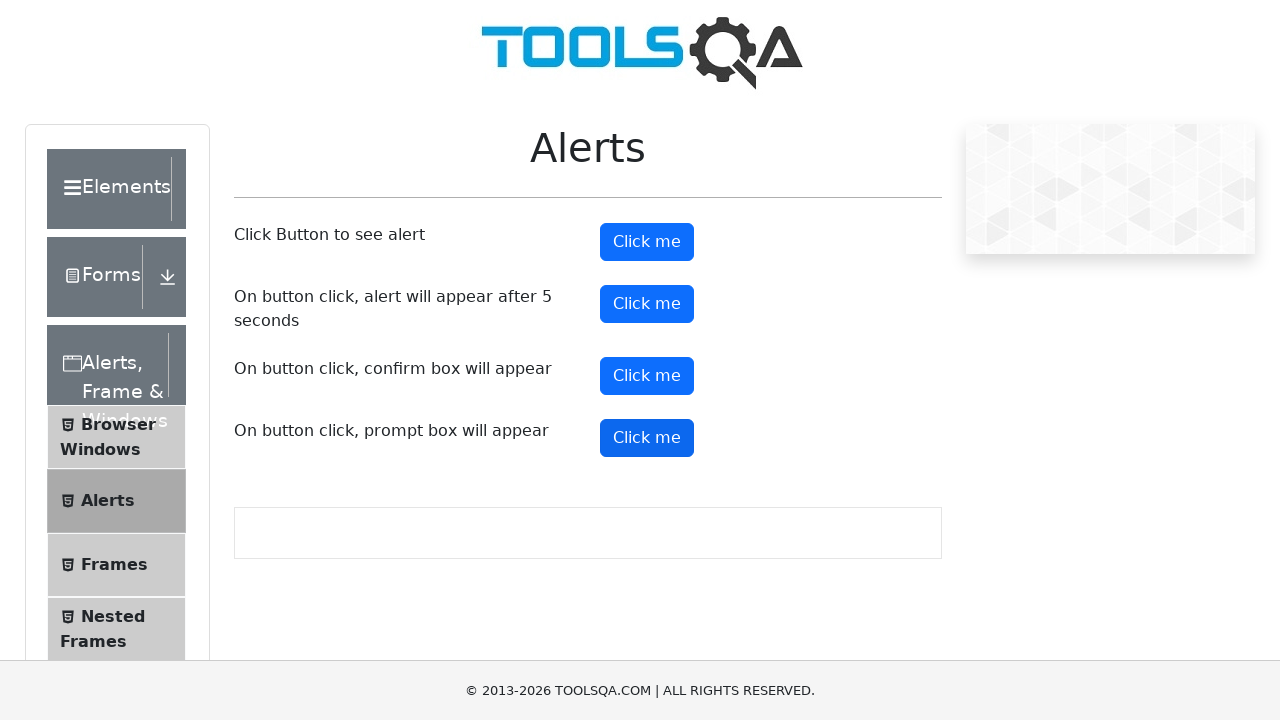

Set up dialog handler to accept prompt with text '1234567'
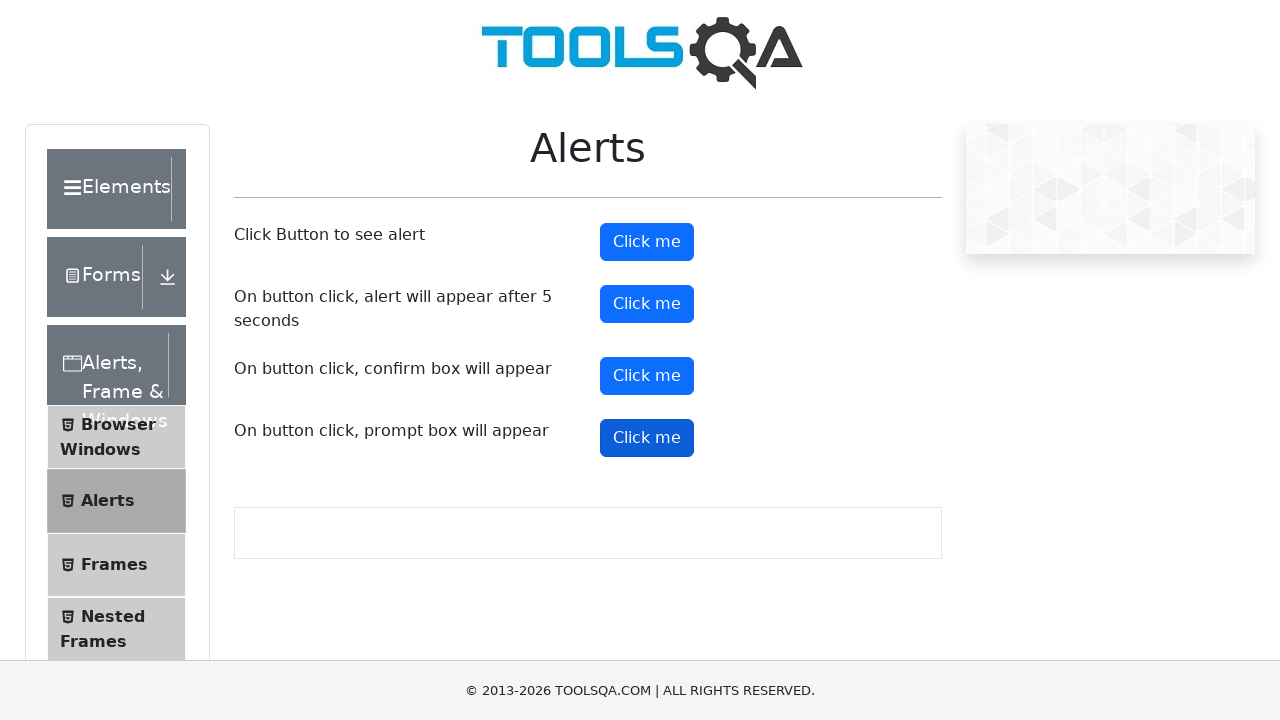

Evaluated JavaScript to click prompt button and trigger dialog
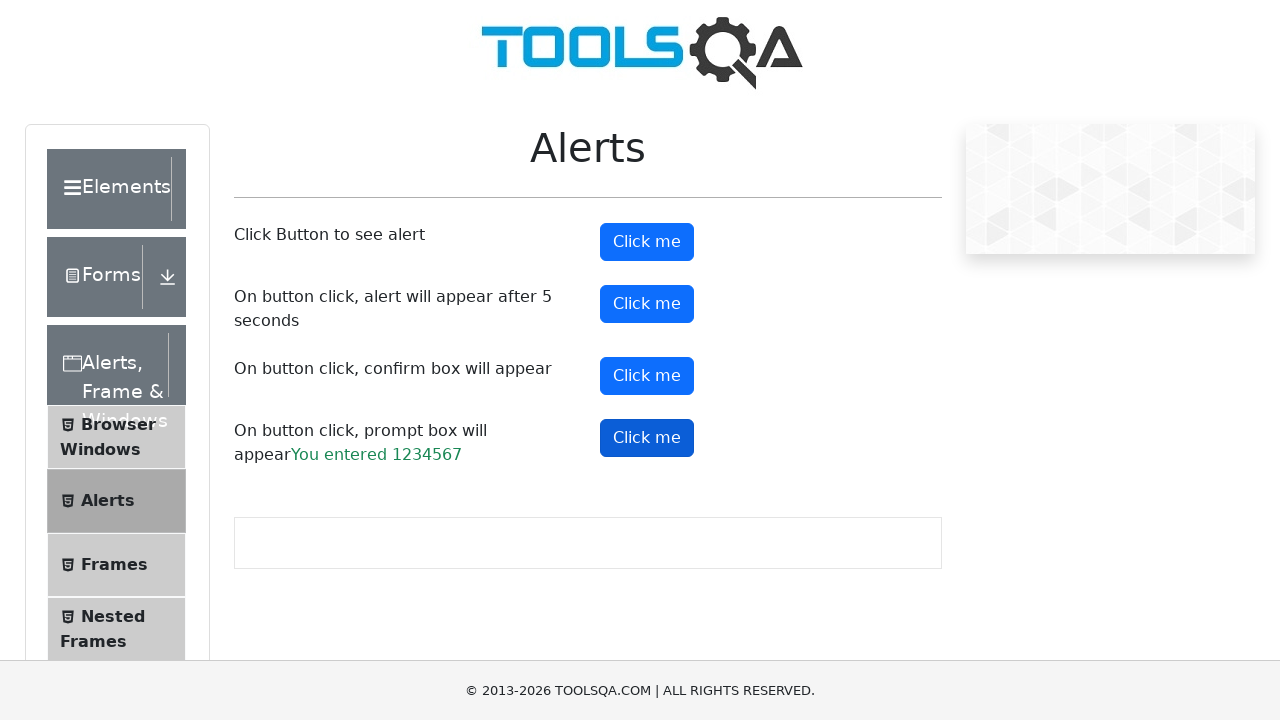

Prompt result element appeared confirming alert was accepted
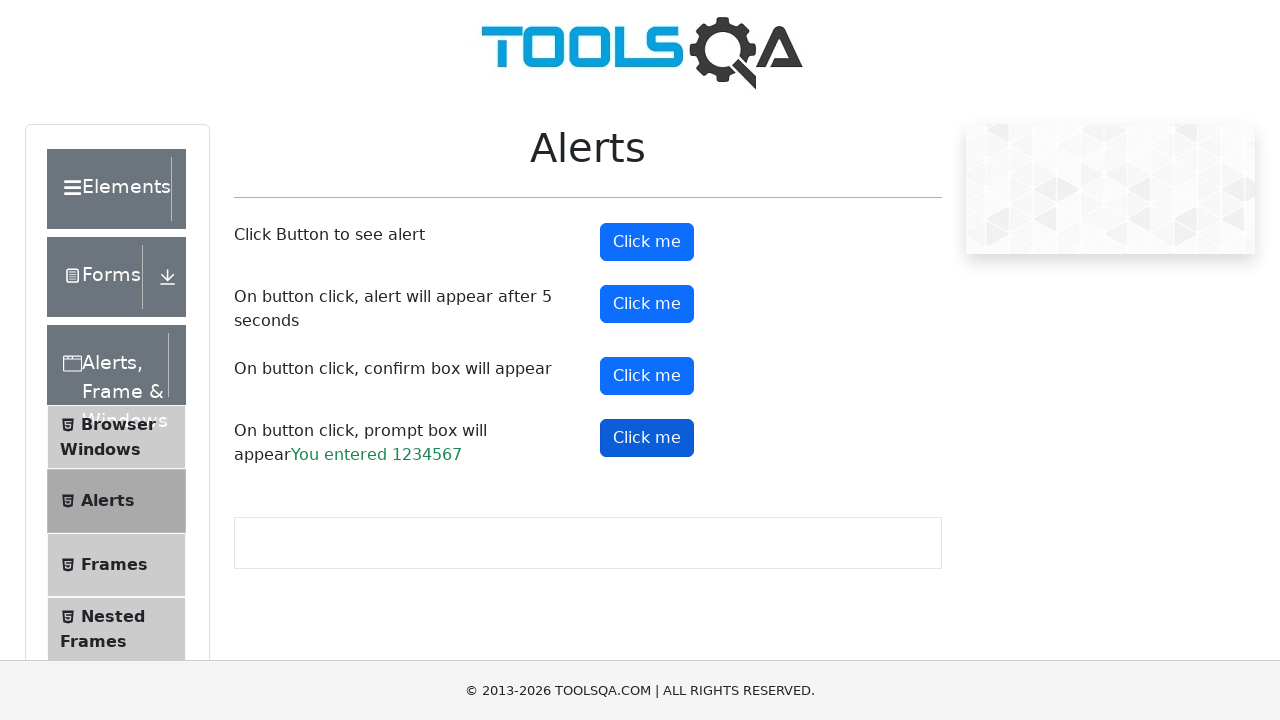

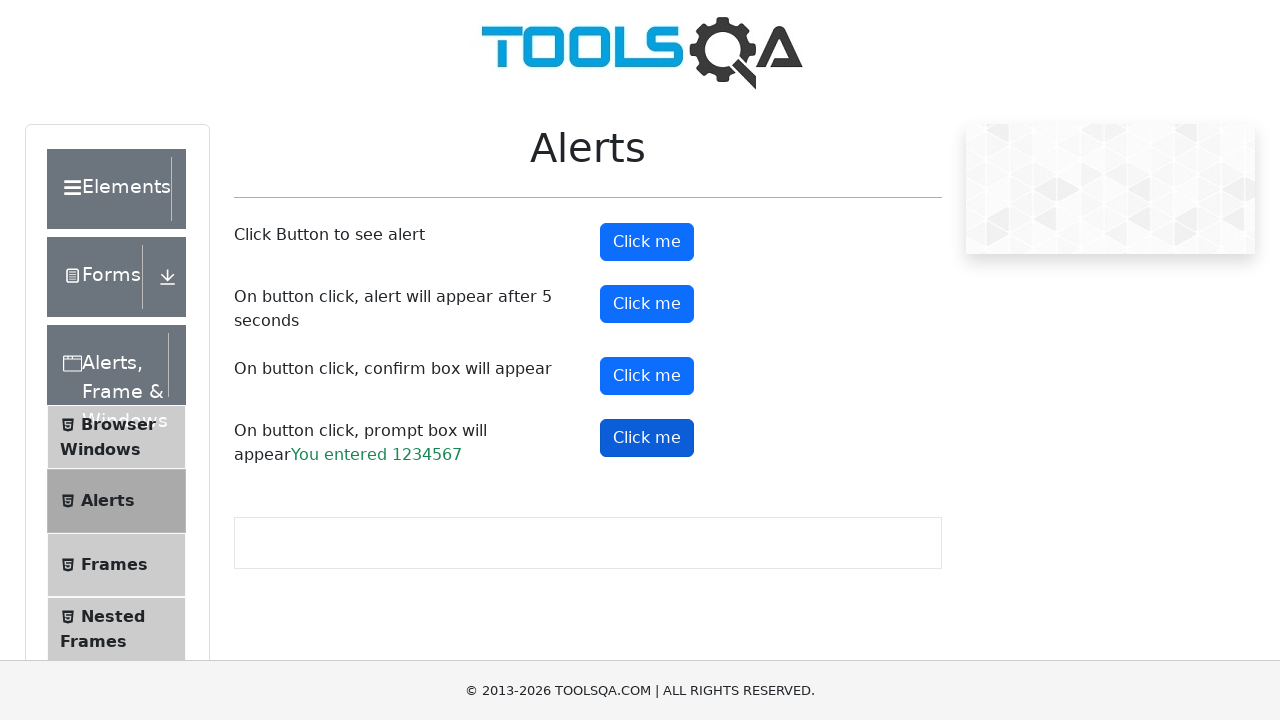